Tests that an item is removed when edited to an empty string

Starting URL: https://demo.playwright.dev/todomvc

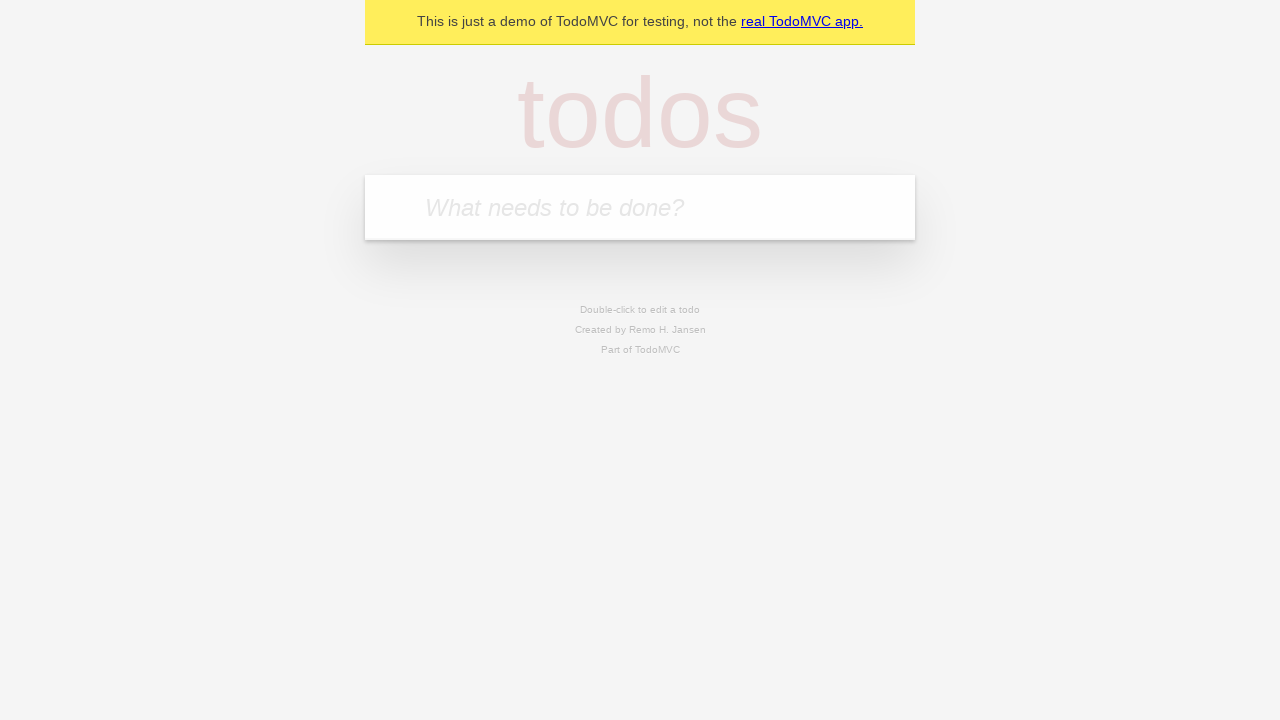

Filled todo input with 'buy some cheese' on internal:attr=[placeholder="What needs to be done?"i]
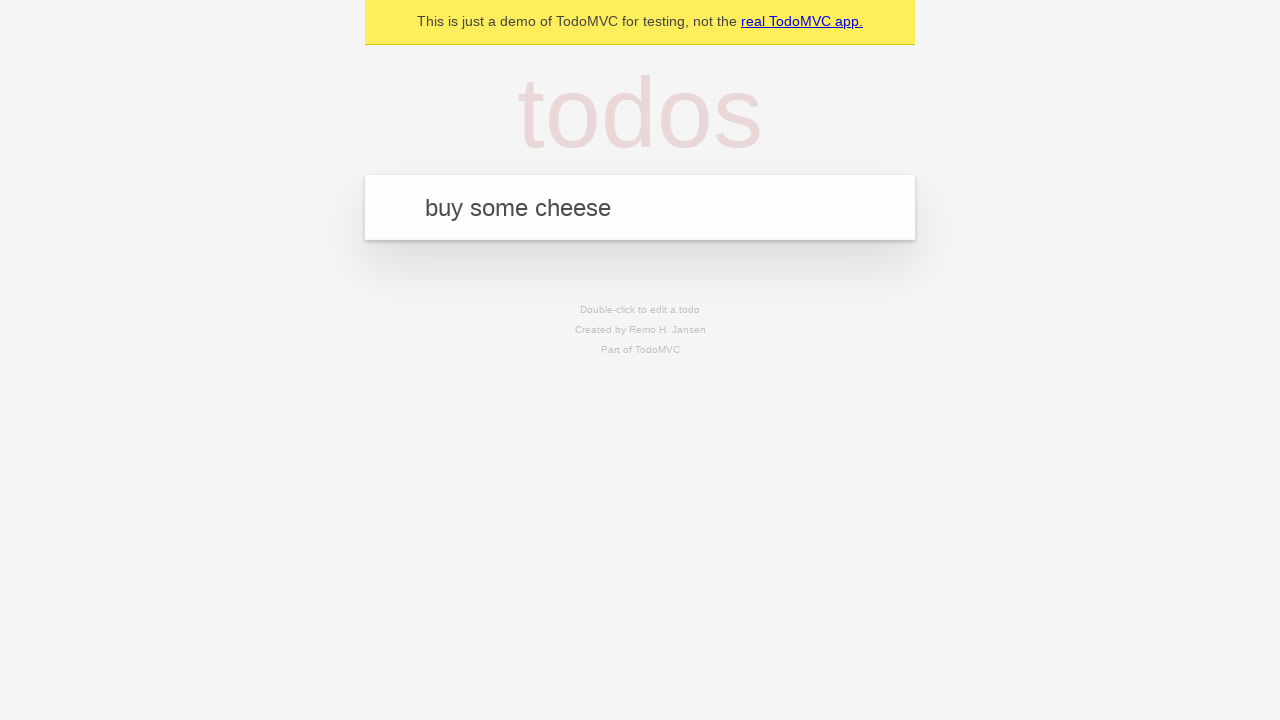

Pressed Enter to add first todo on internal:attr=[placeholder="What needs to be done?"i]
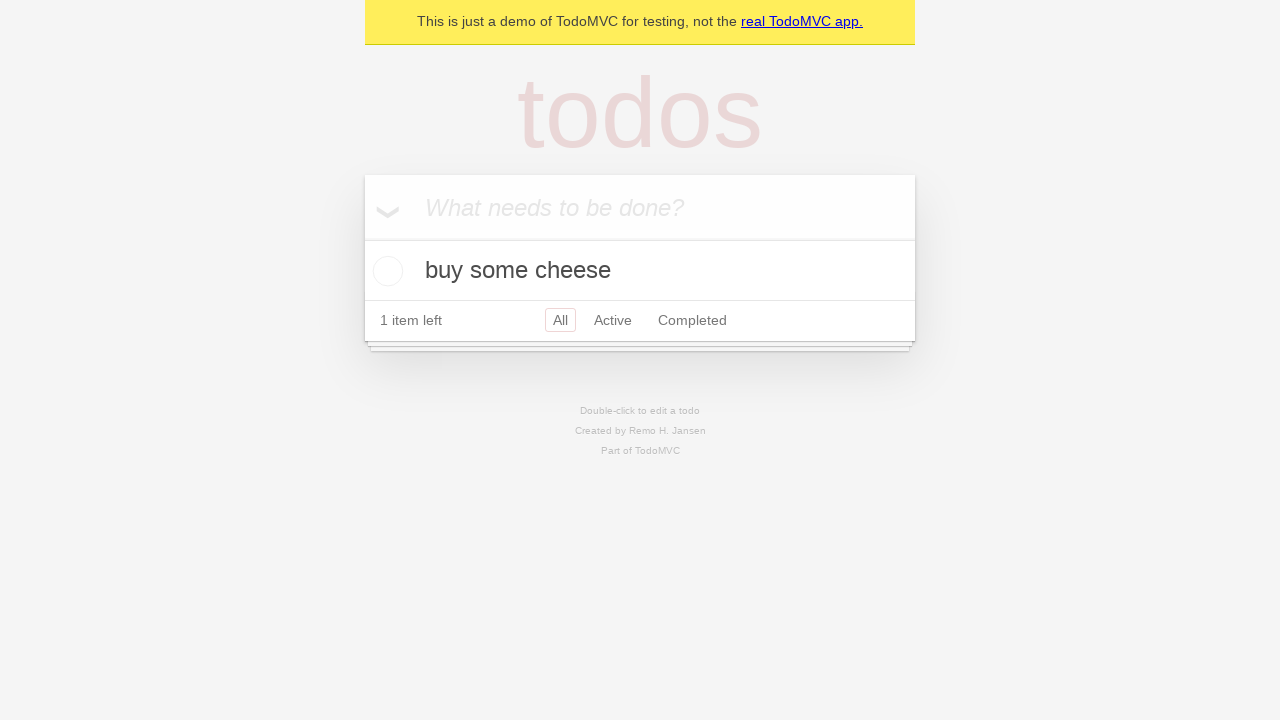

Filled todo input with 'feed the cat' on internal:attr=[placeholder="What needs to be done?"i]
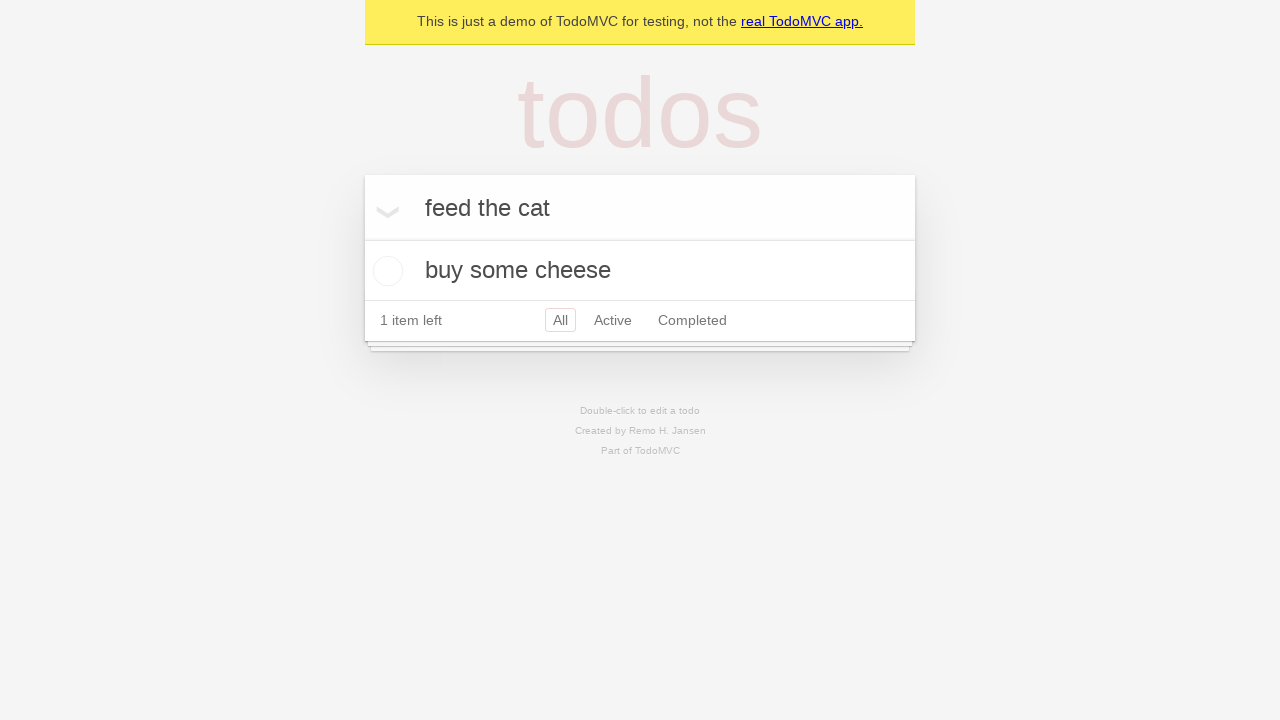

Pressed Enter to add second todo on internal:attr=[placeholder="What needs to be done?"i]
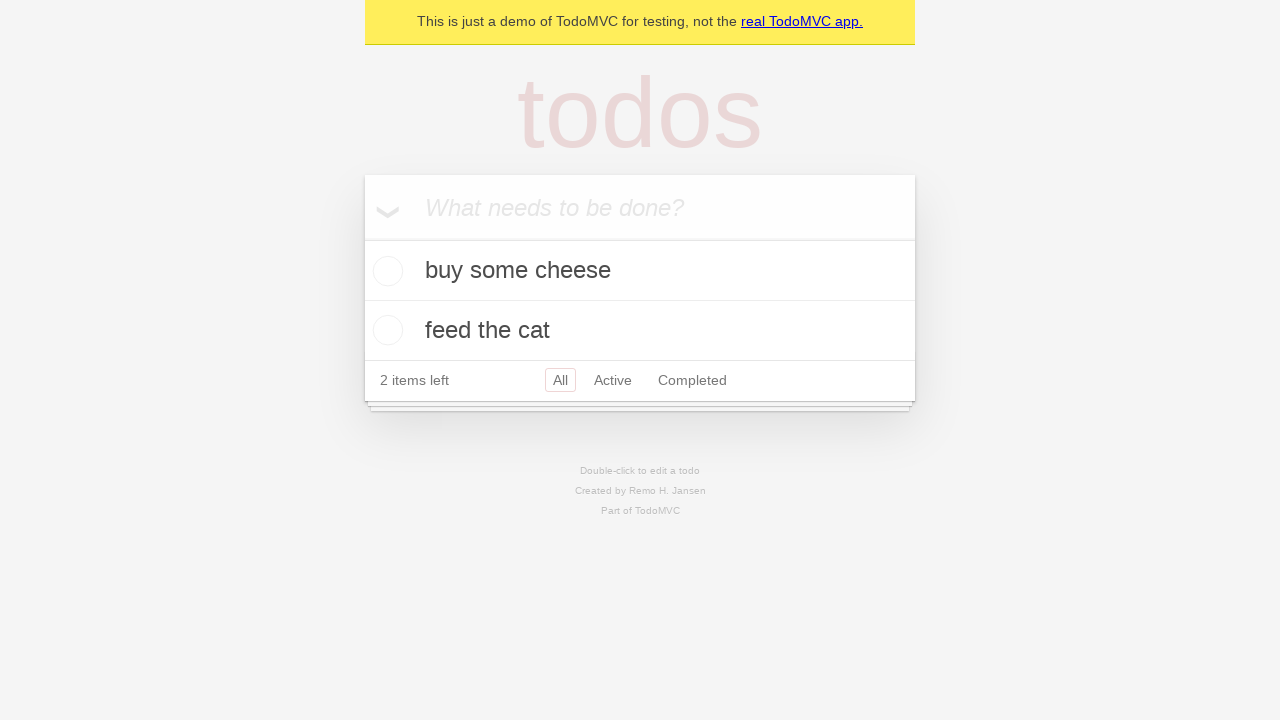

Filled todo input with 'book a doctors appointment' on internal:attr=[placeholder="What needs to be done?"i]
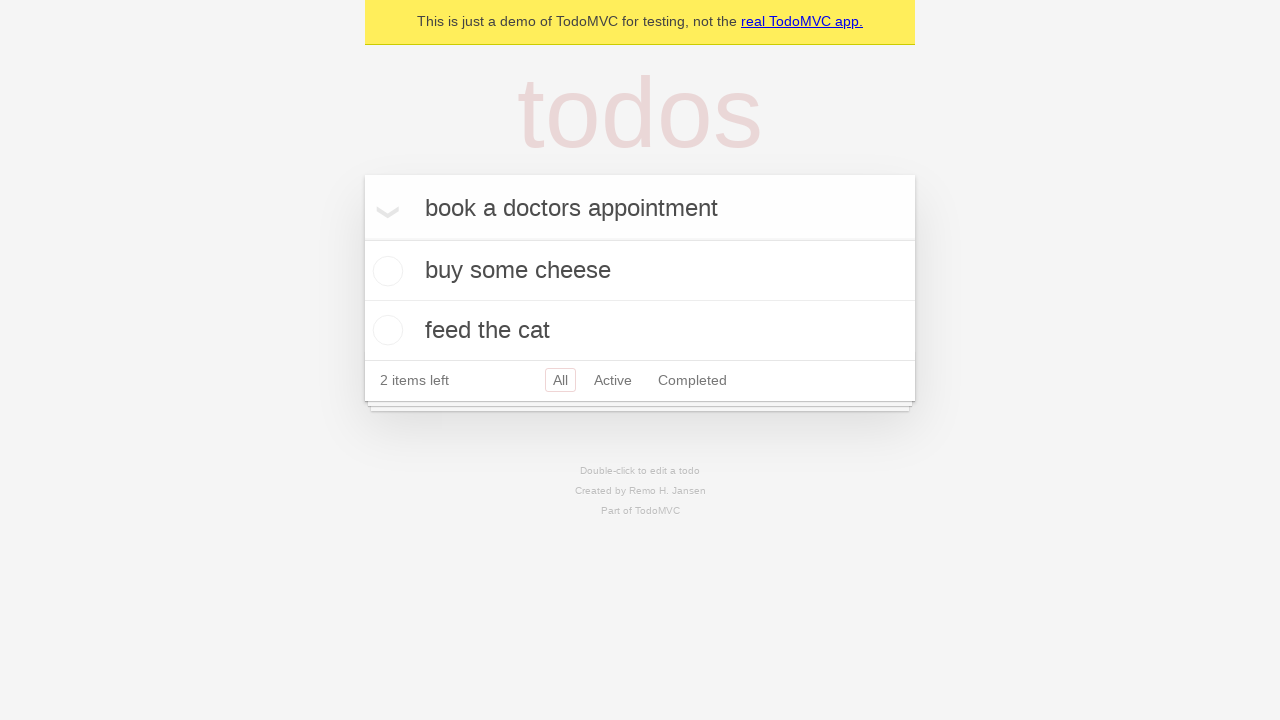

Pressed Enter to add third todo on internal:attr=[placeholder="What needs to be done?"i]
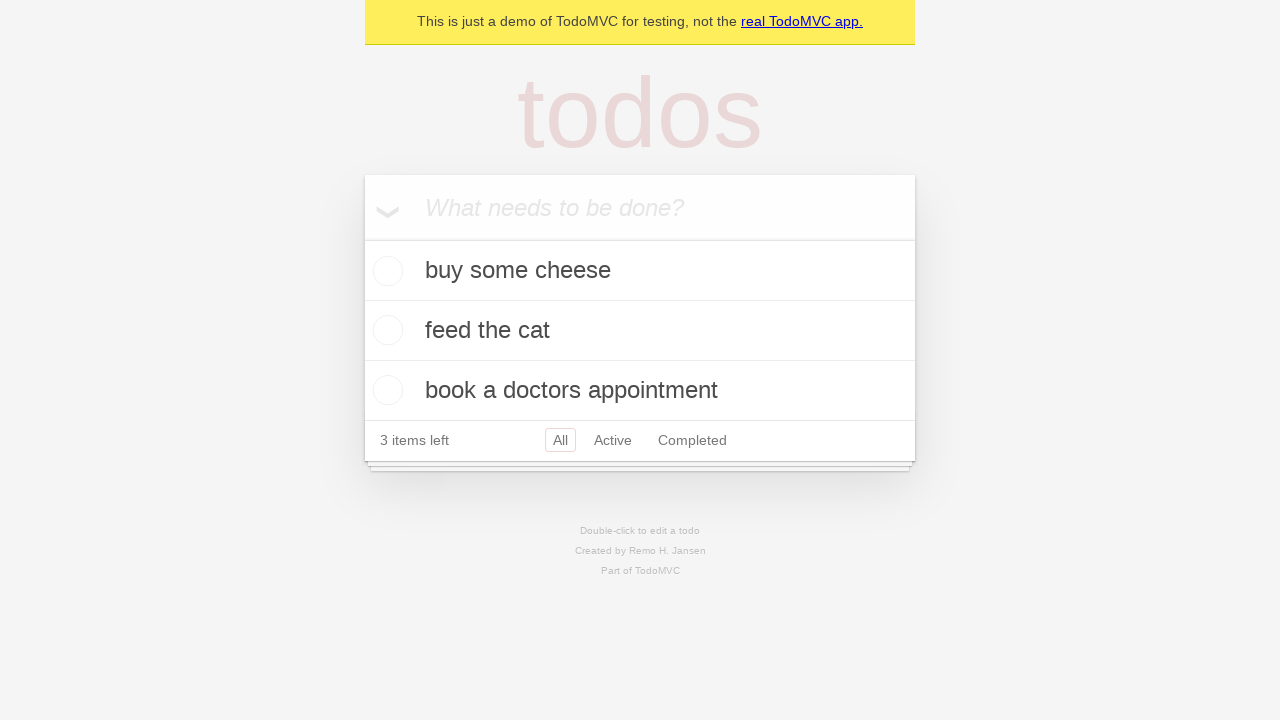

Double-clicked second todo item to enter edit mode at (640, 331) on internal:testid=[data-testid="todo-item"s] >> nth=1
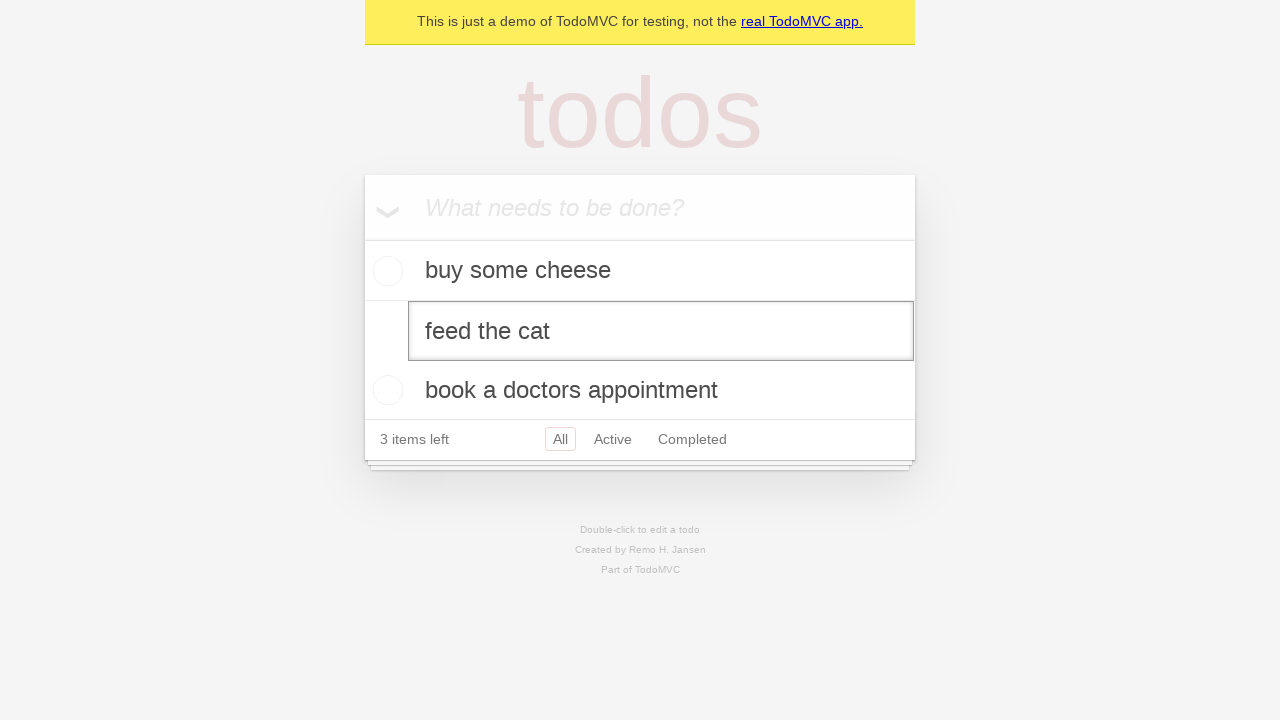

Cleared the todo text field (set to empty string) on internal:testid=[data-testid="todo-item"s] >> nth=1 >> internal:role=textbox[nam
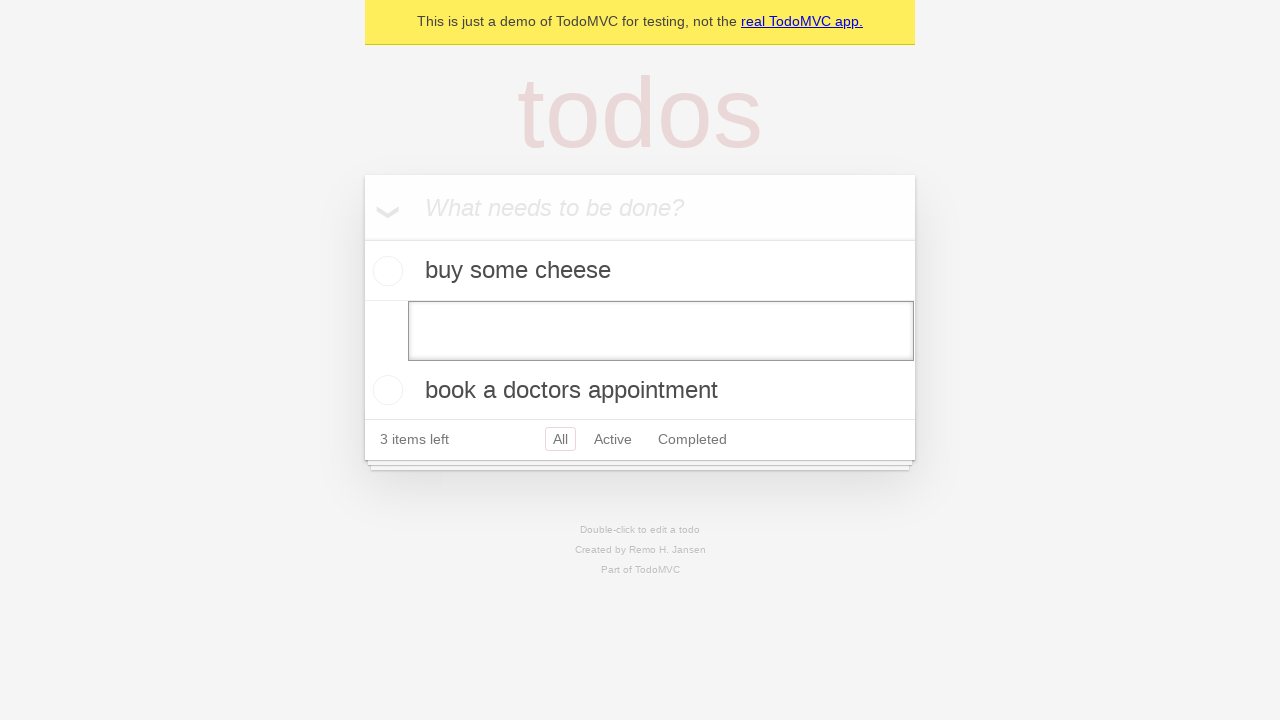

Pressed Enter to confirm empty text entry, removing the todo item on internal:testid=[data-testid="todo-item"s] >> nth=1 >> internal:role=textbox[nam
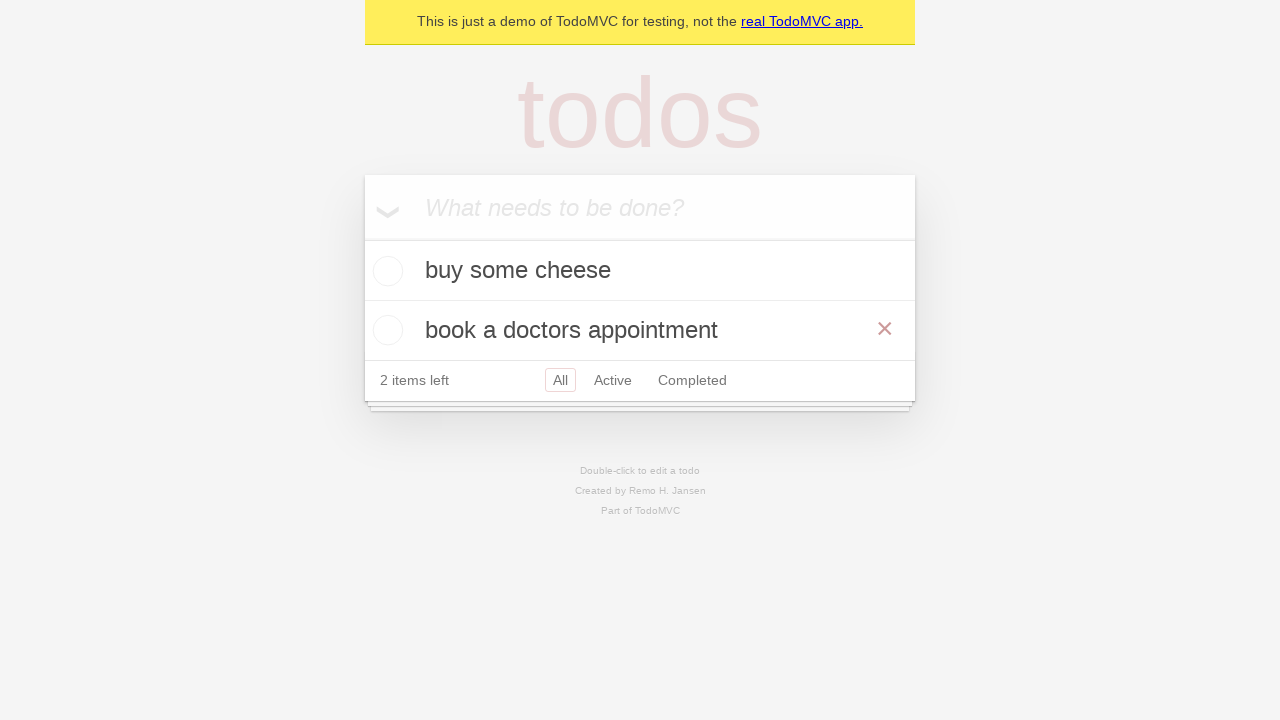

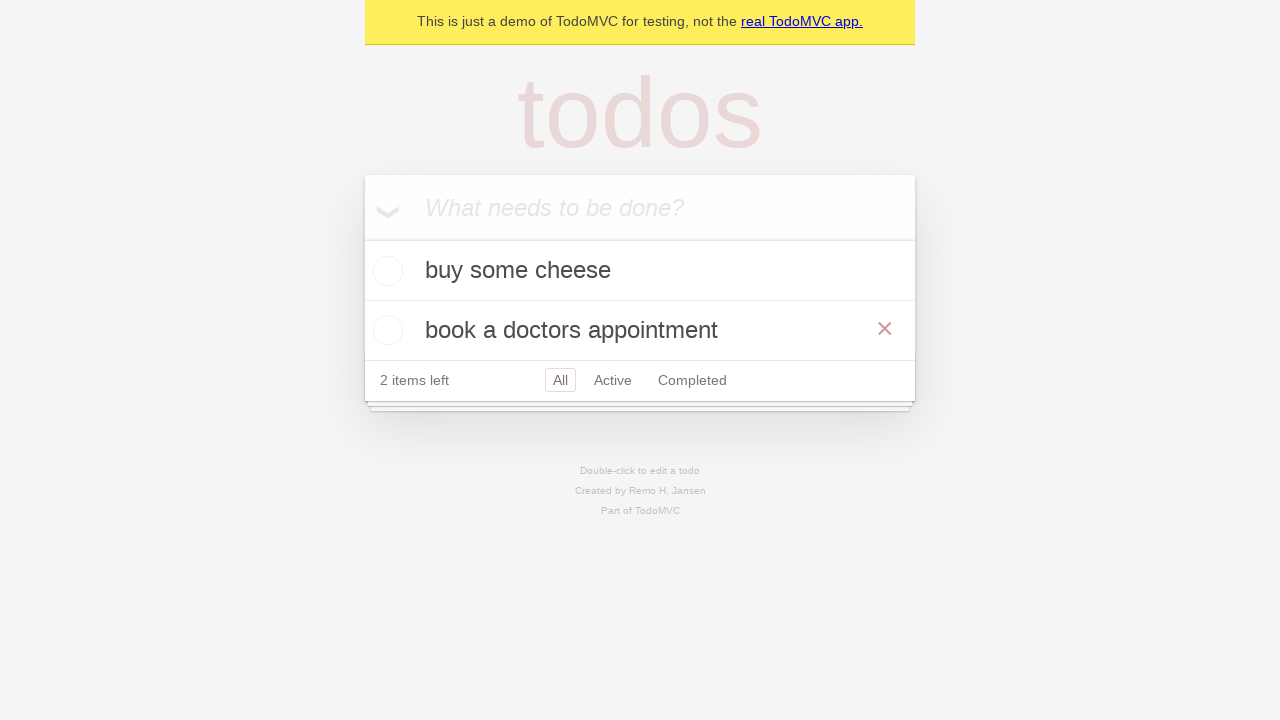